Tests browser navigation by navigating to another site, going back, forward, and refreshing the page

Starting URL: https://www.raymourflanigan.com/

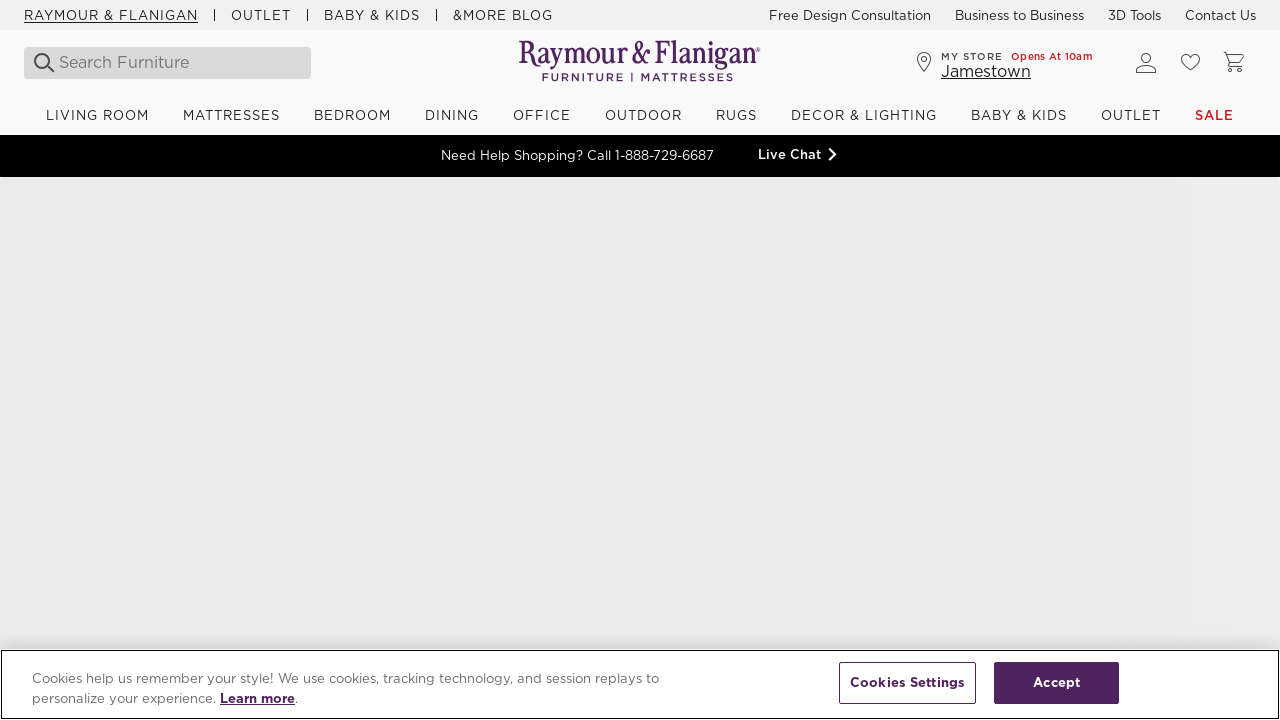

Navigated to JCPenney website
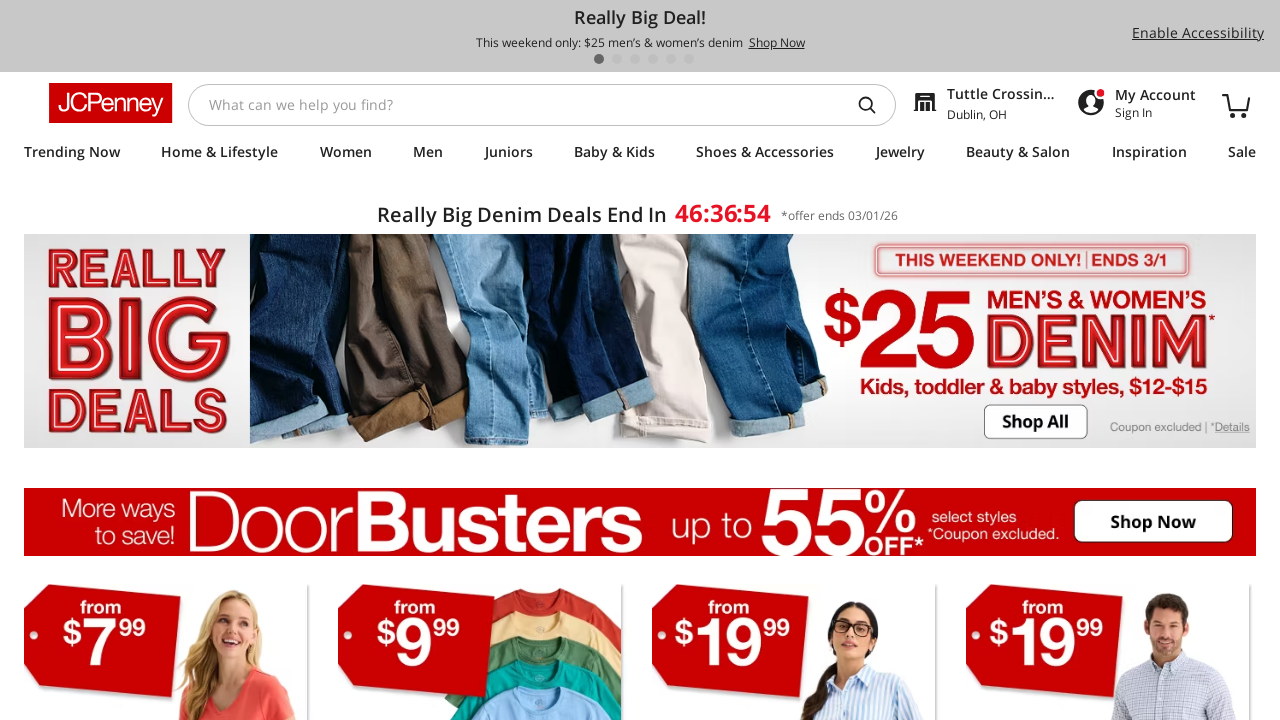

Navigated back to previous page (Raymour Flanigan)
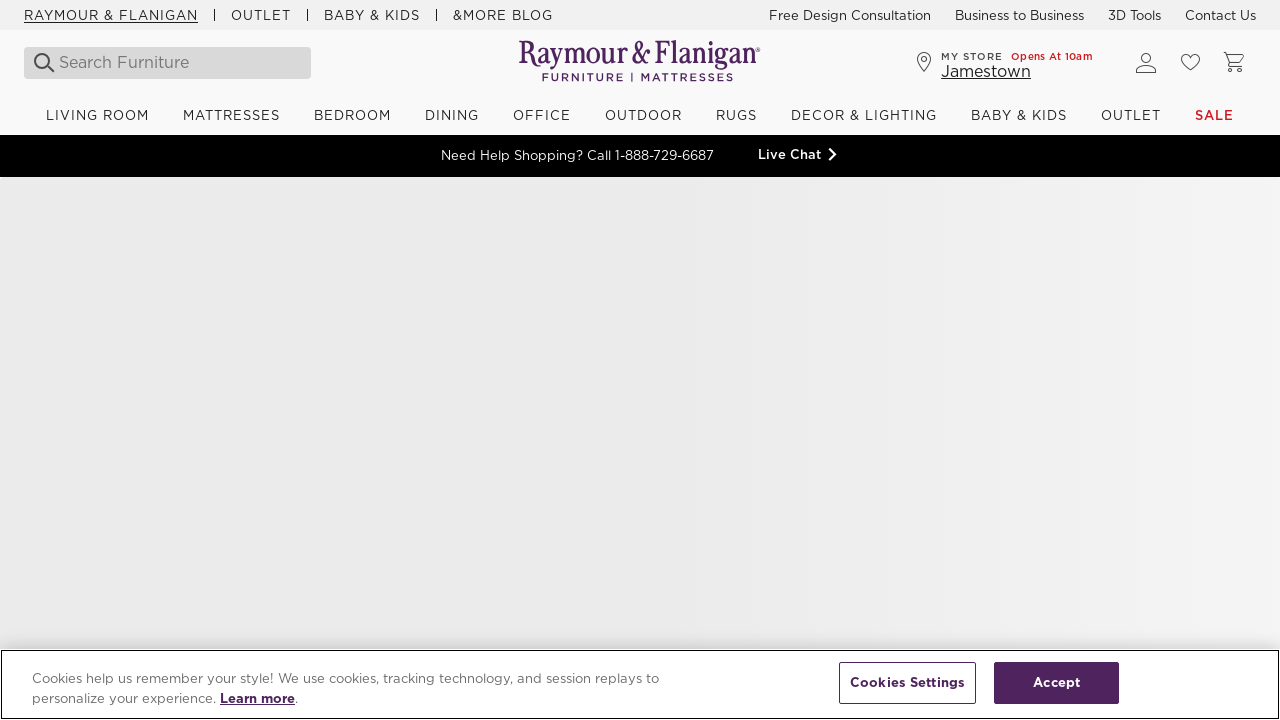

Navigated forward to JCPenney
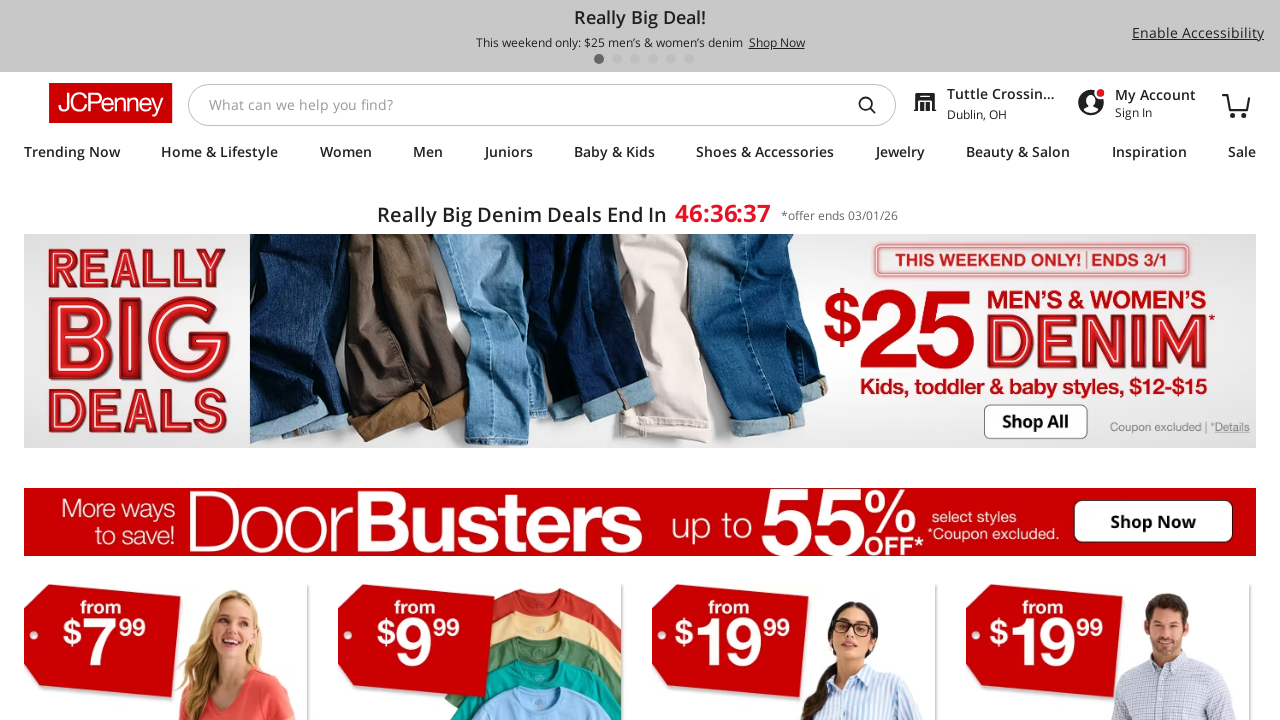

Refreshed the current page
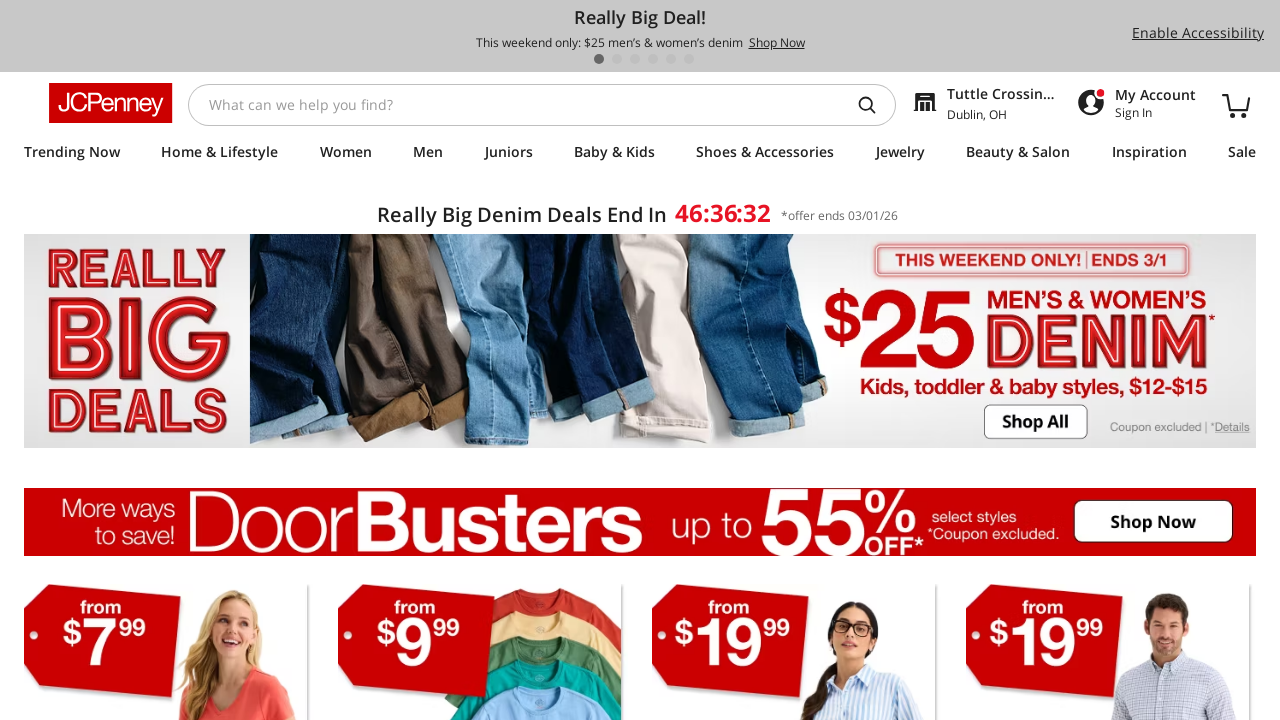

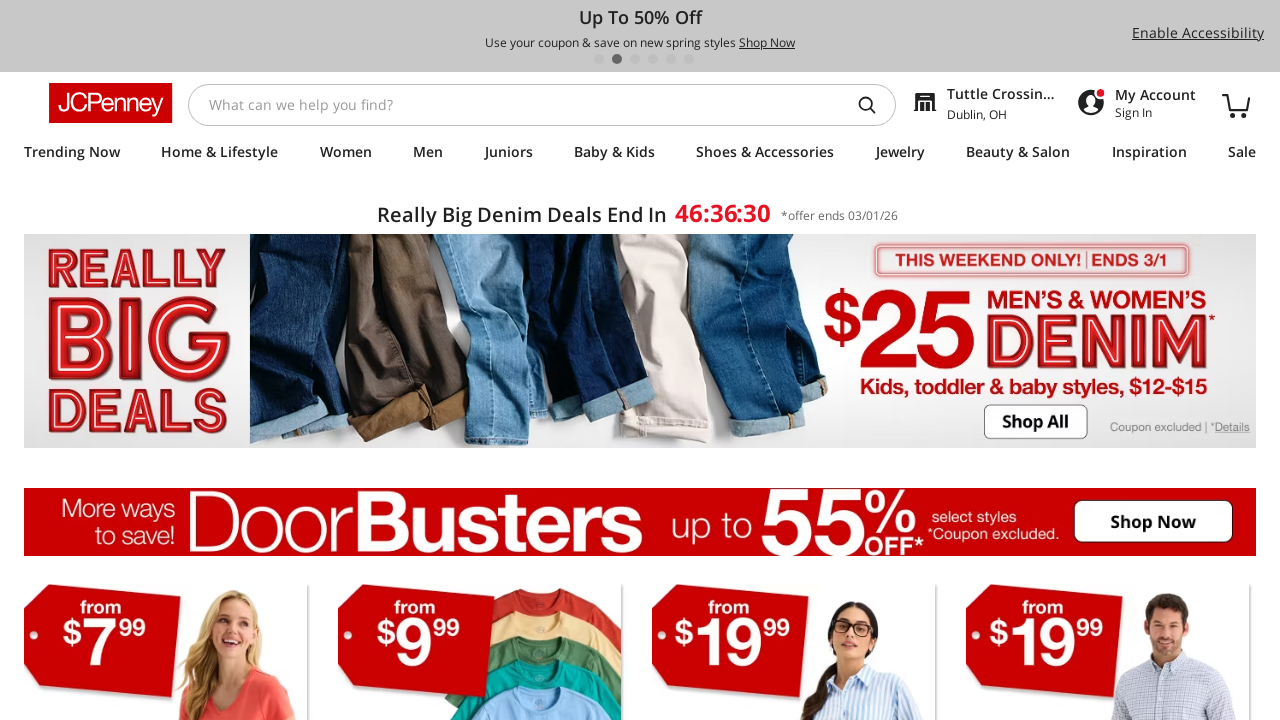